Tests accepting a JavaScript alert by clicking a button that triggers an alert, accepting it, and verifying the success message

Starting URL: https://testcenter.techproeducation.com/index.php?page=javascript-alerts

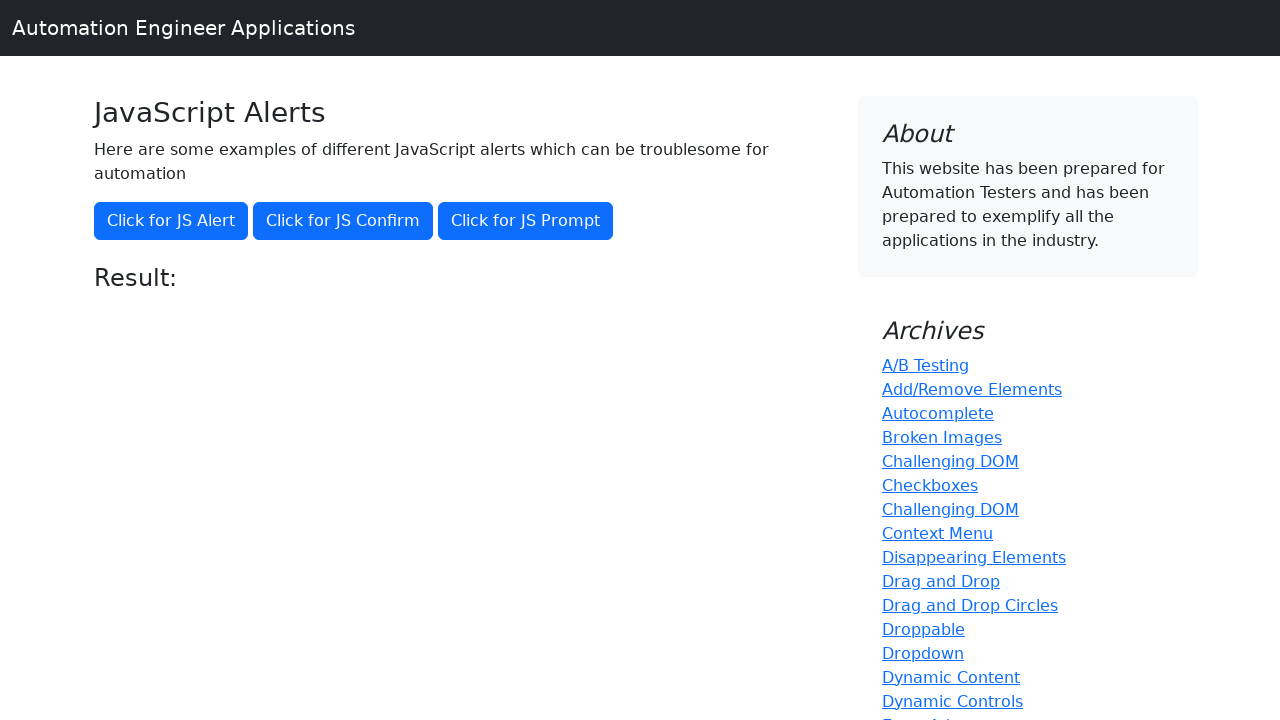

Clicked button to trigger JavaScript alert at (171, 221) on xpath=//button[@onclick='jsAlert()']
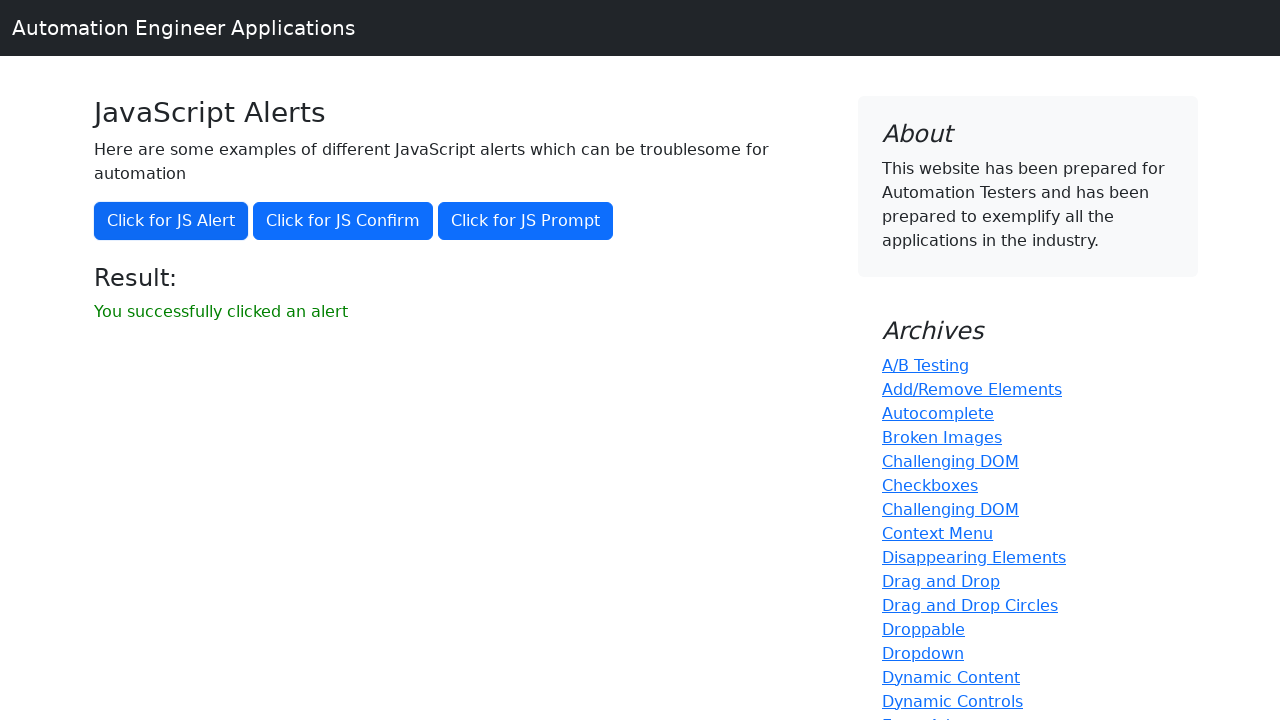

Set up dialog handler to accept alerts
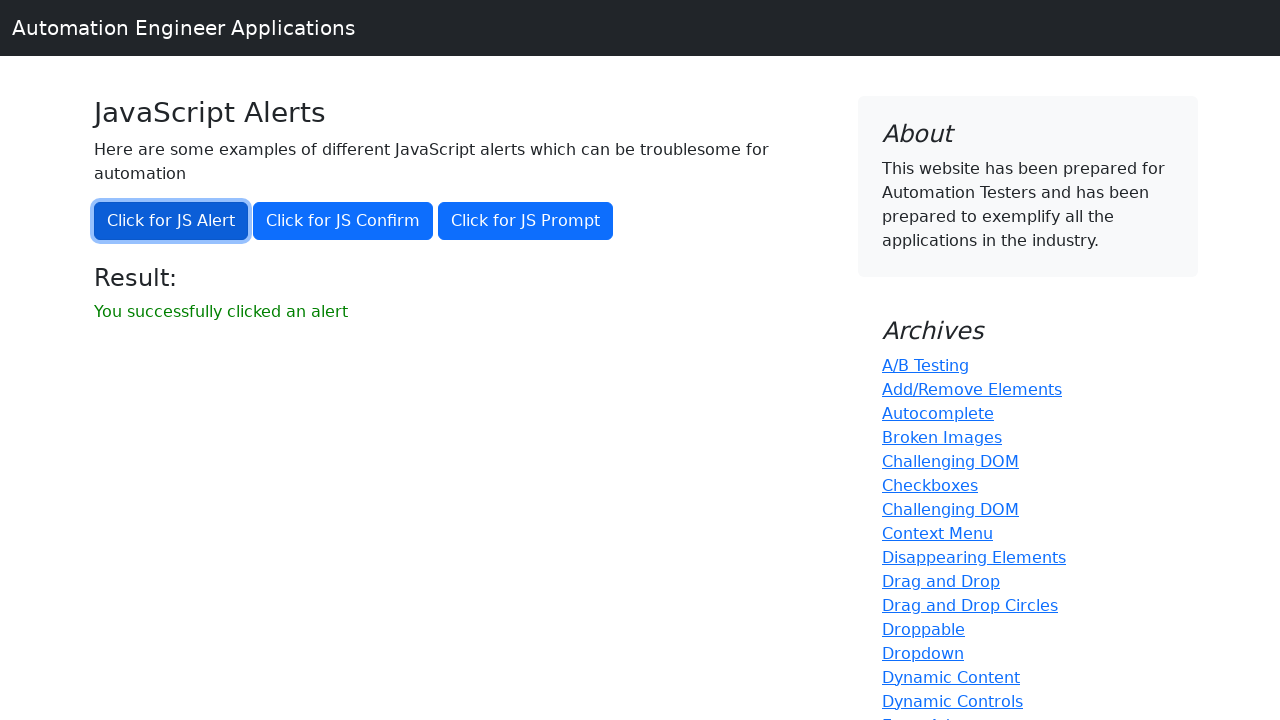

Retrieved result message text
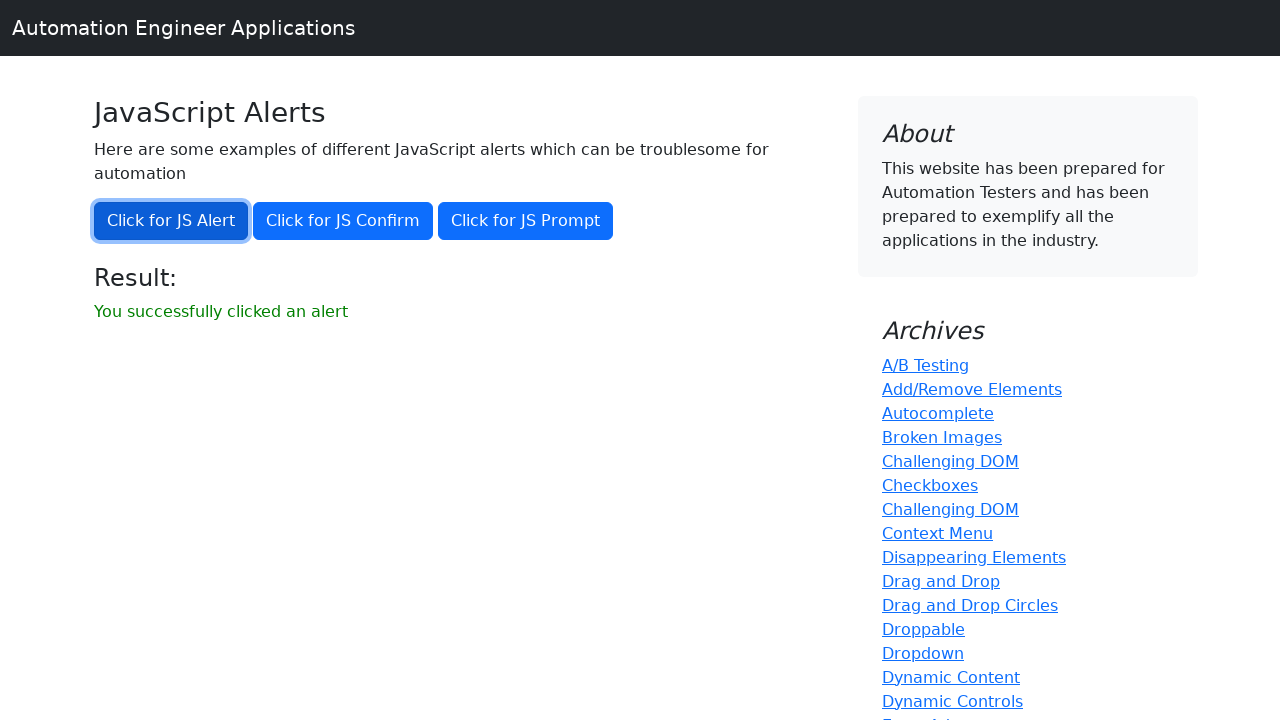

Verified result message matches expected text 'You successfully clicked an alert'
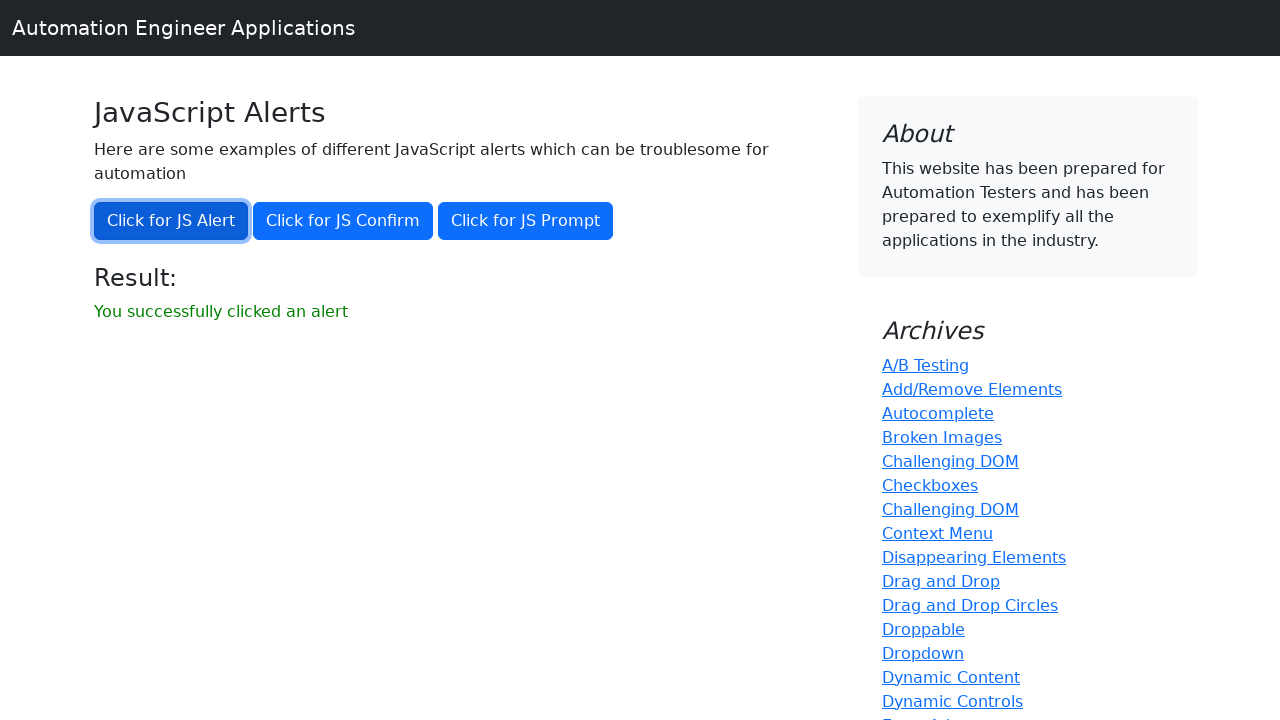

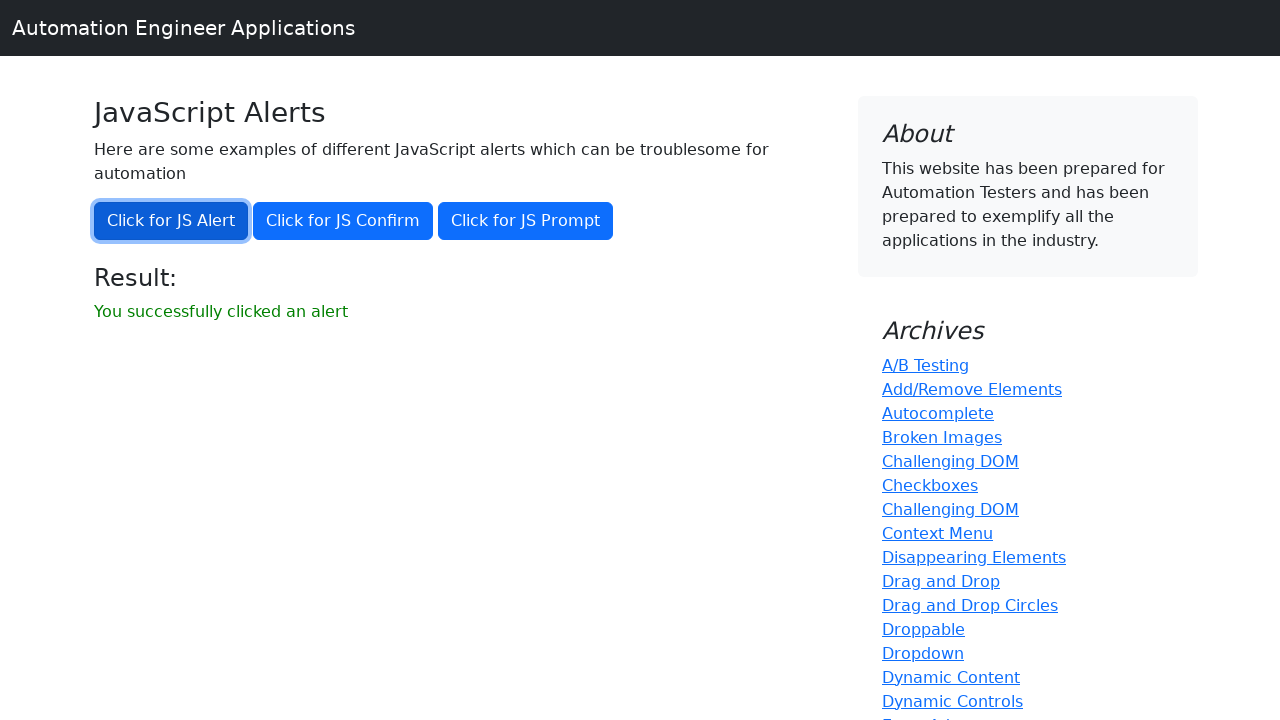